Simple cross-browser test that navigates to vctcpune.com website, maximizes the browser window, and waits briefly to verify the page loads

Starting URL: https://vctcpune.com/

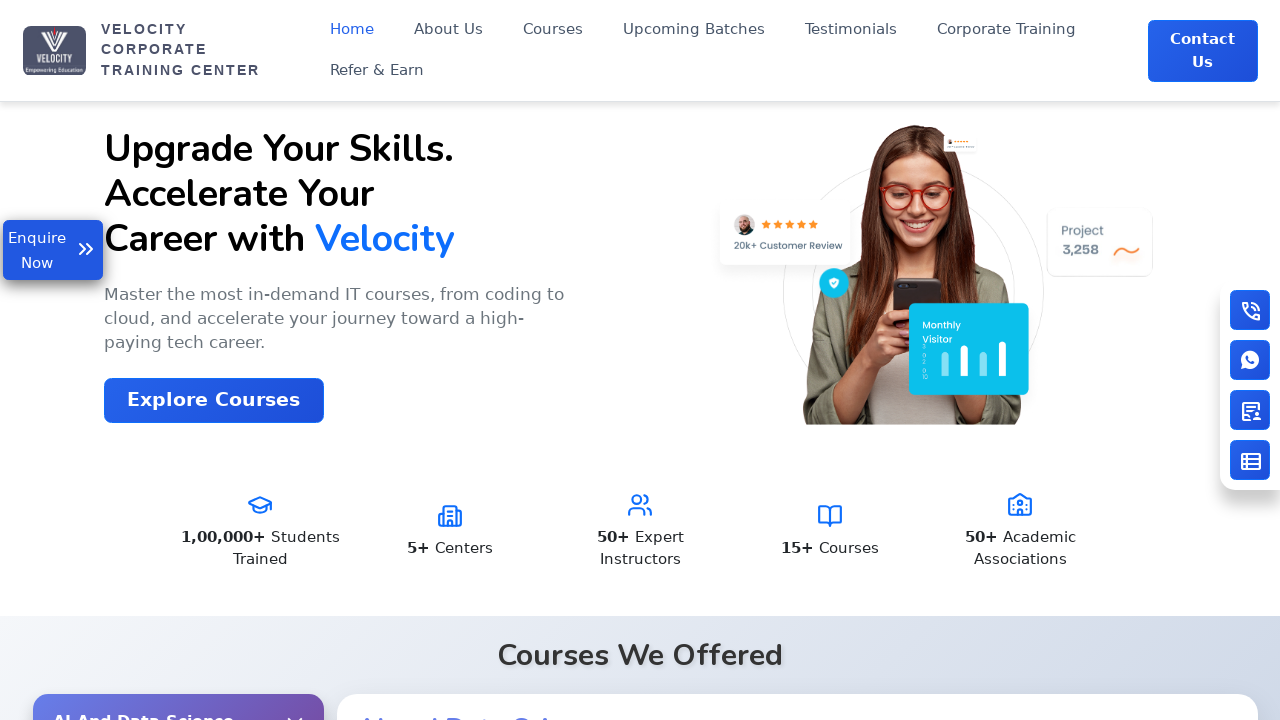

Set browser viewport to 1920x1080 (maximized window)
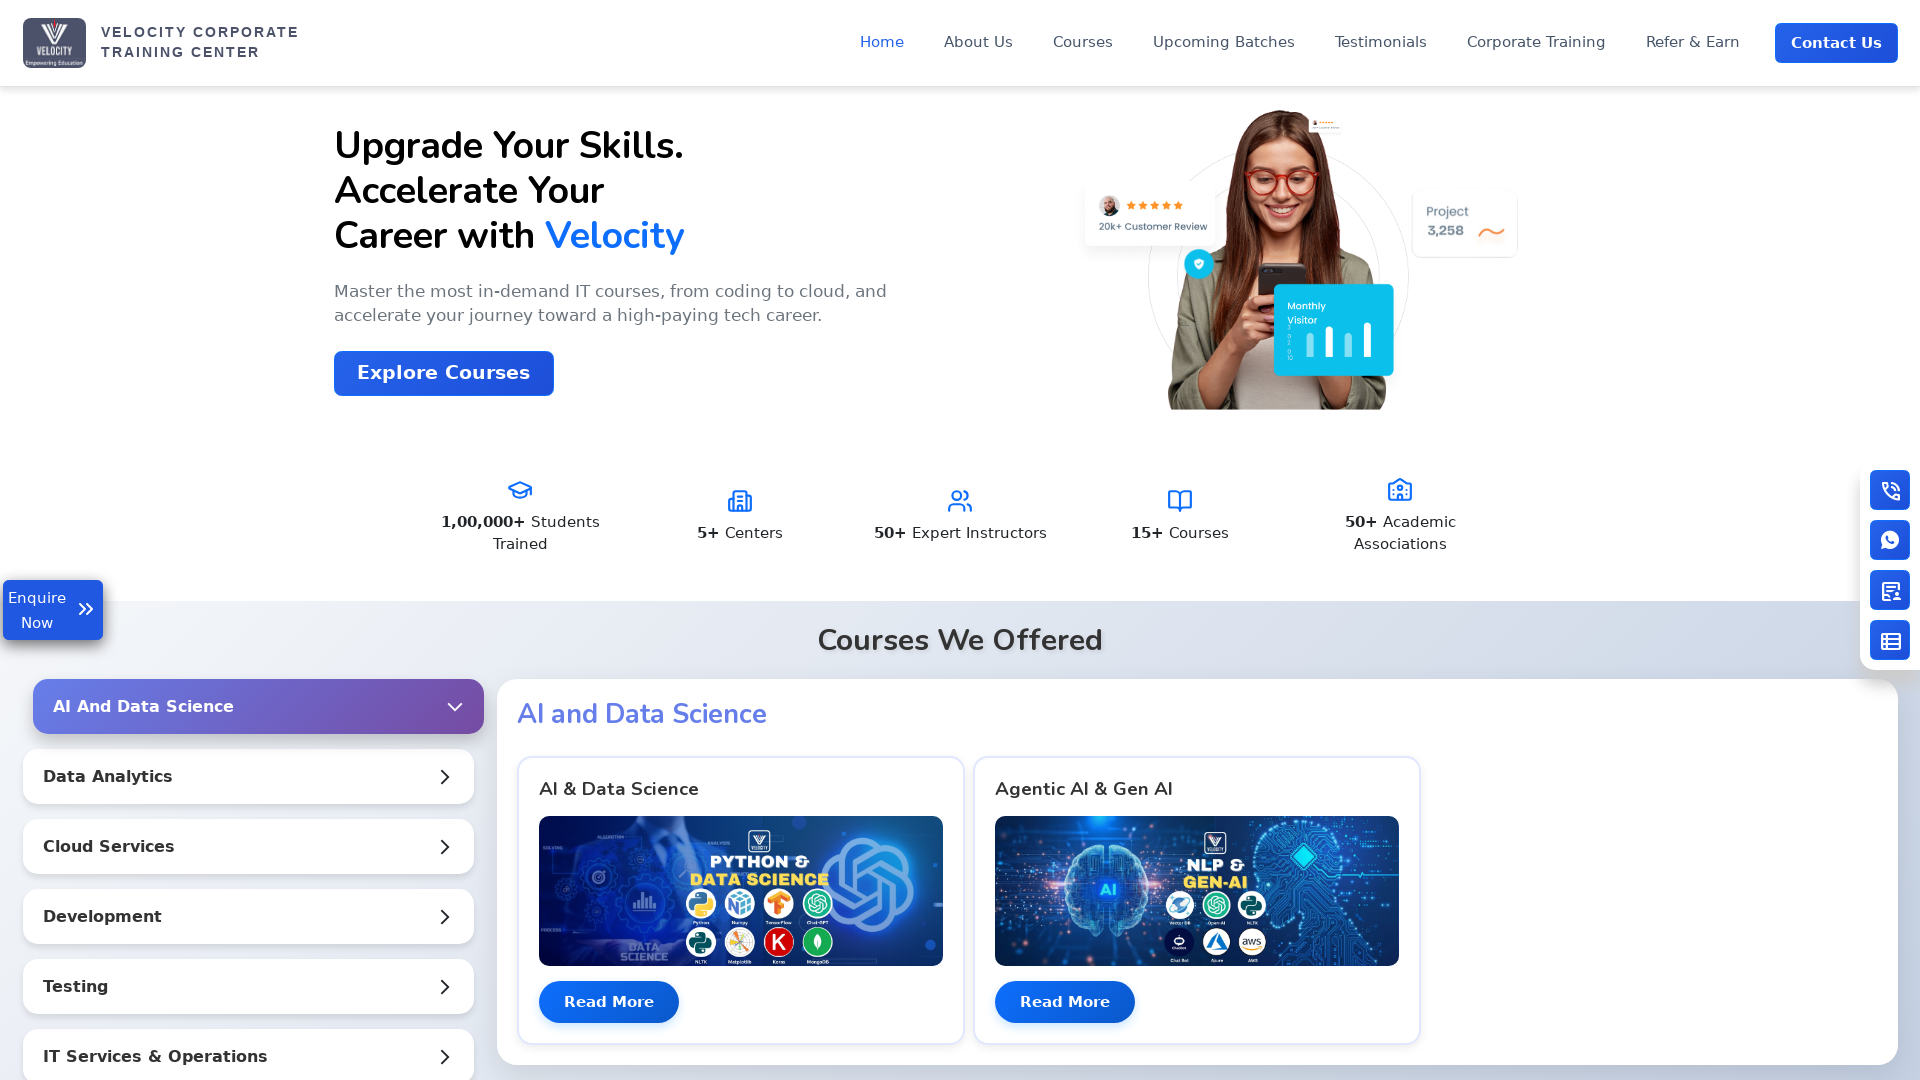

Page DOM content loaded and ready
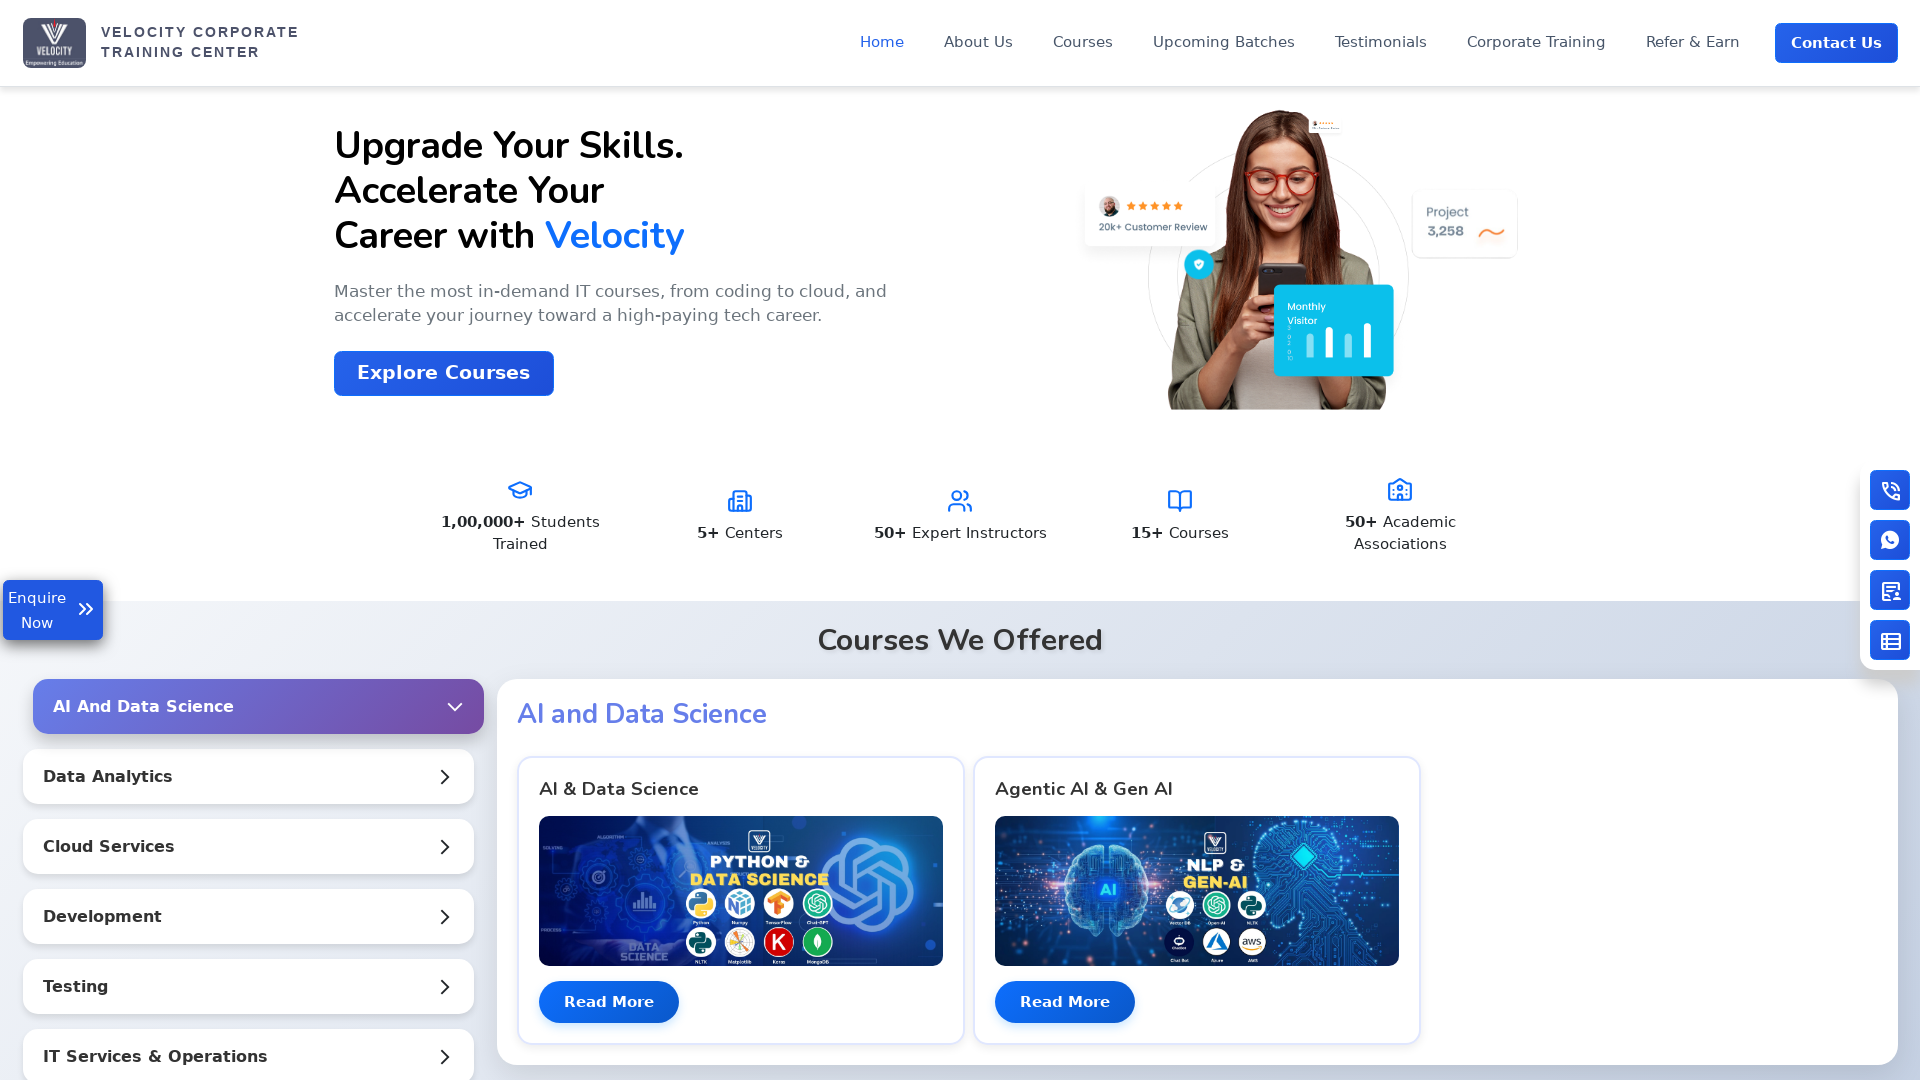

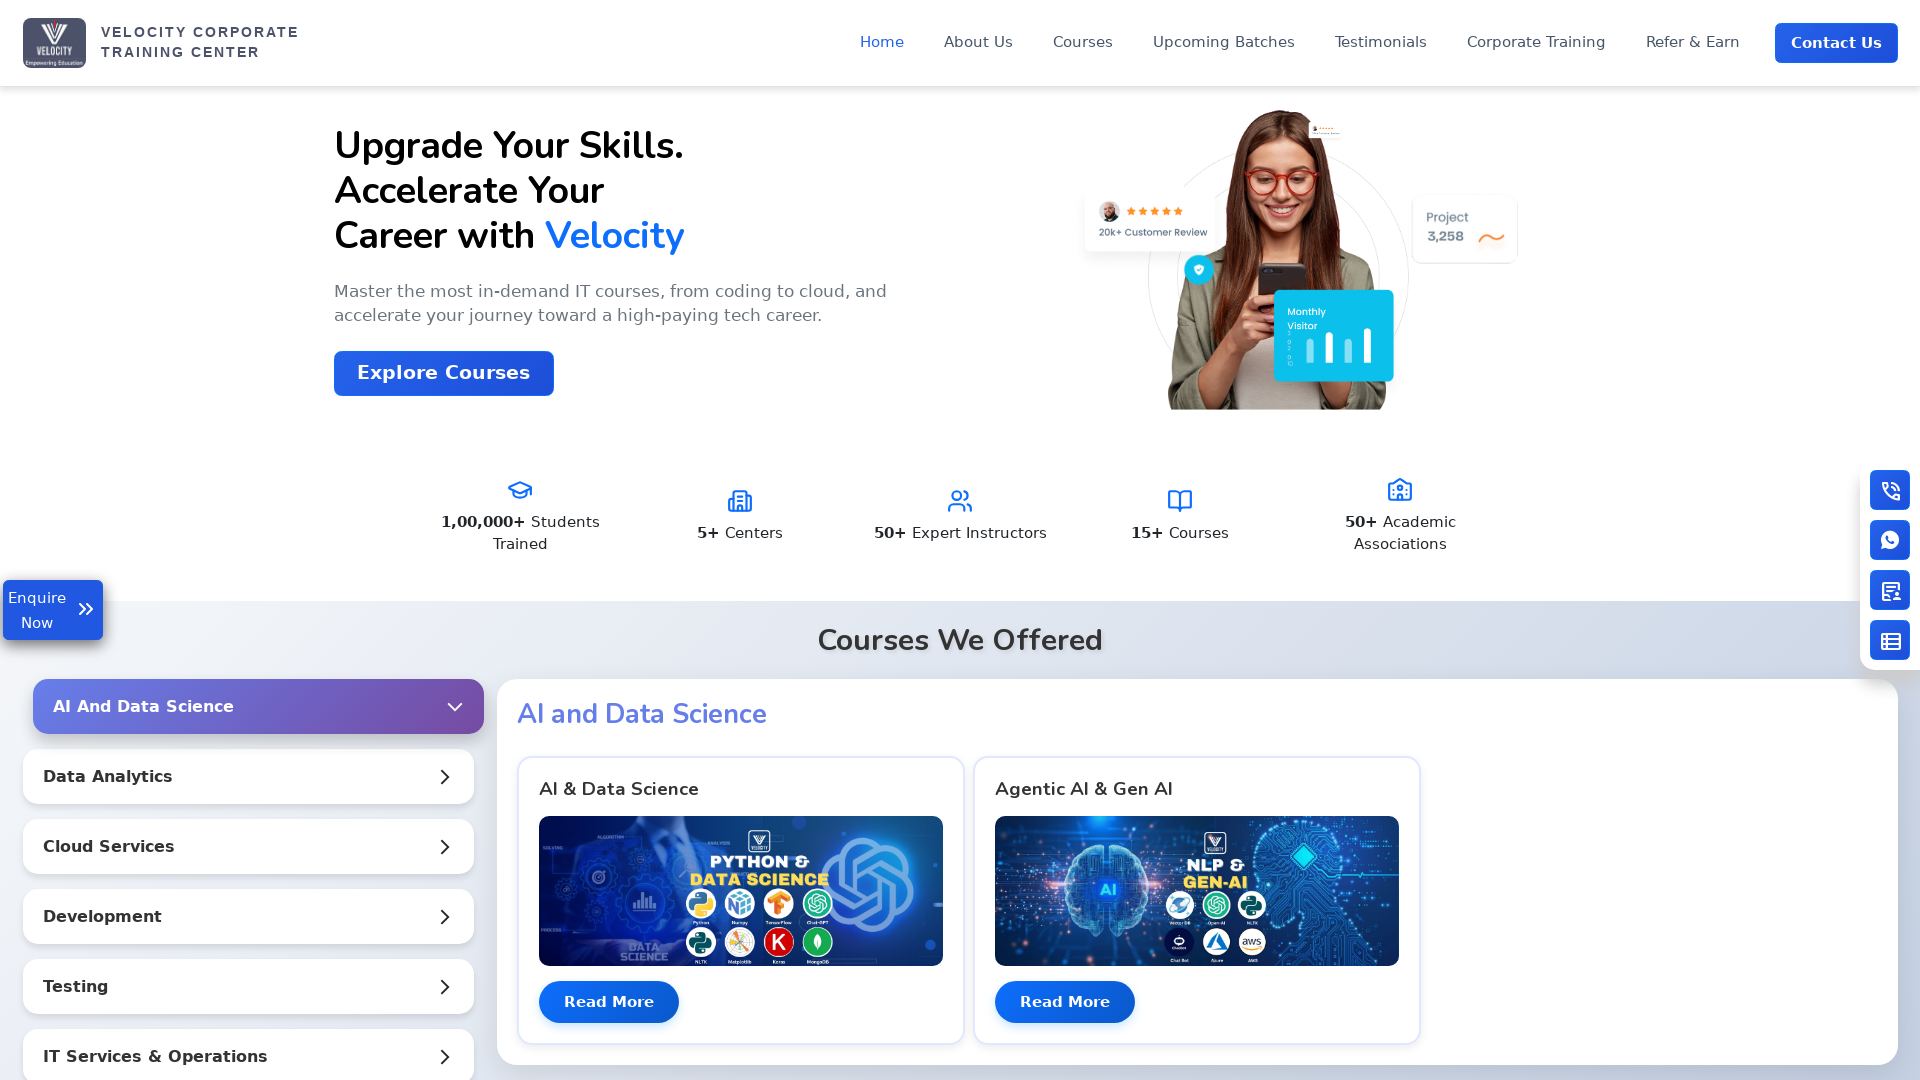